Tests switching to a new window by accessing it directly via index from the list of window handles

Starting URL: https://practice.cydeo.com/windows

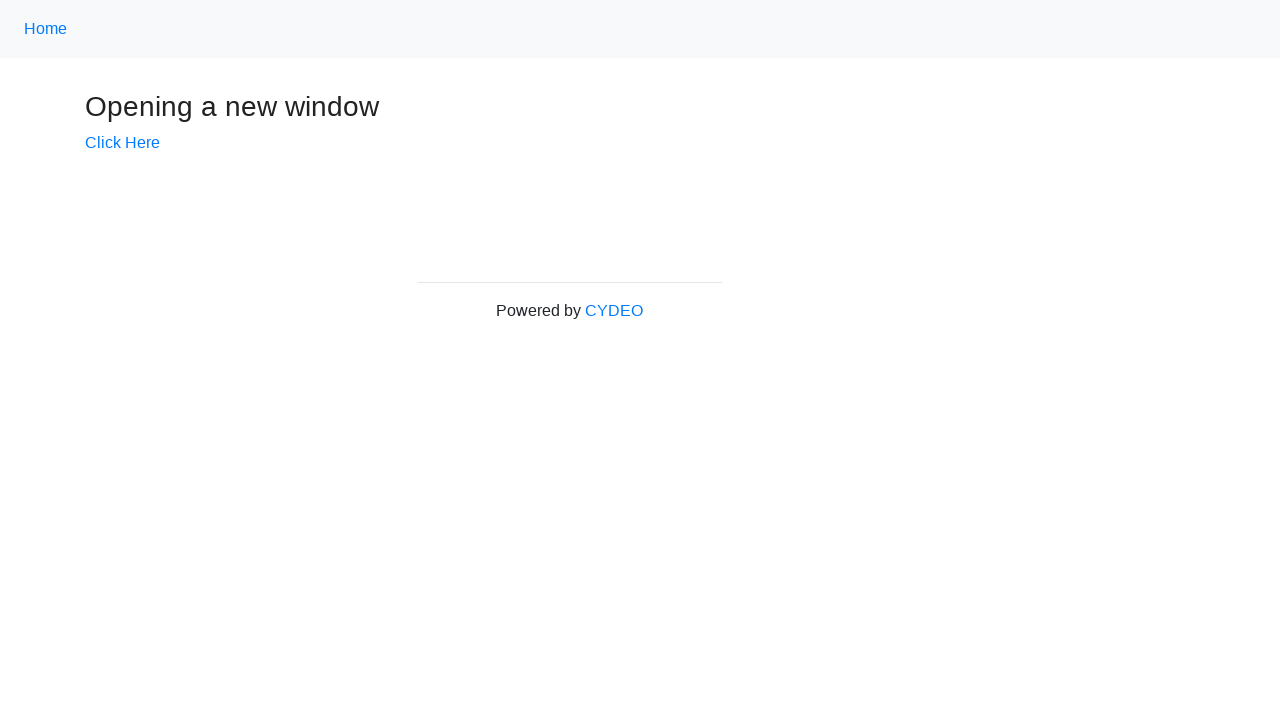

Clicked 'Click Here' link to open new window at (122, 143) on a:text('Click Here')
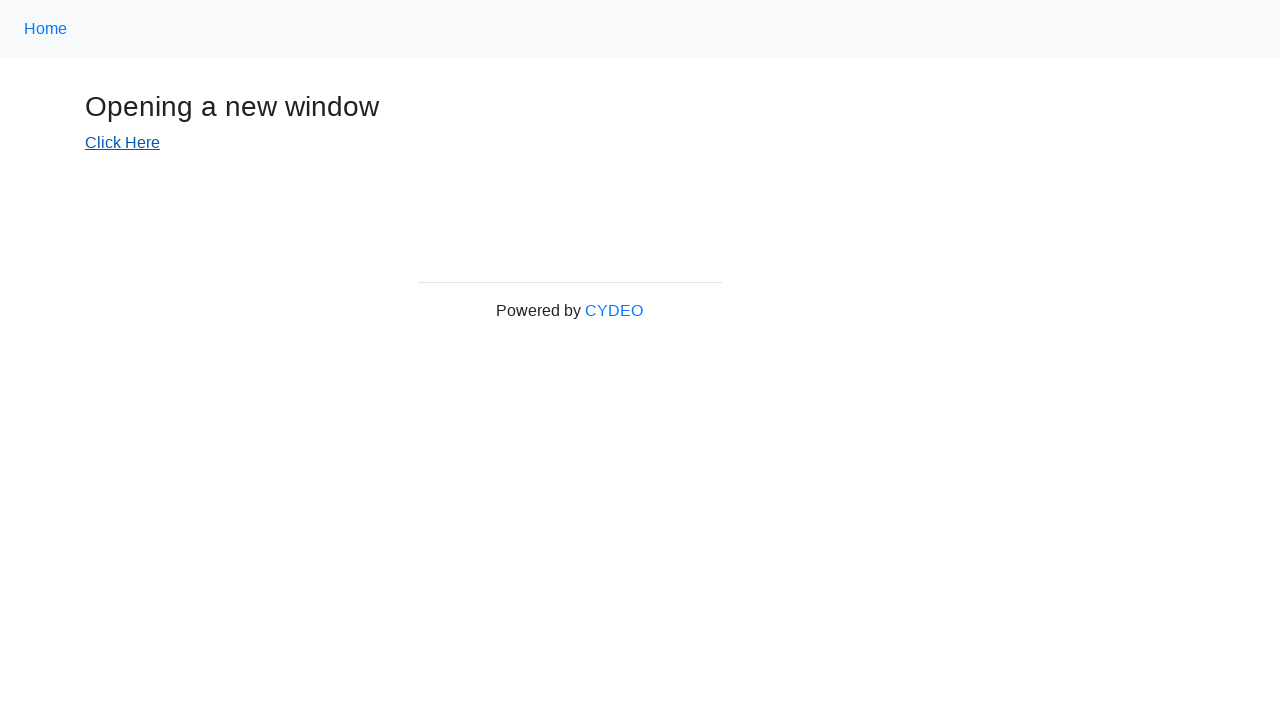

Retrieved all pages from context
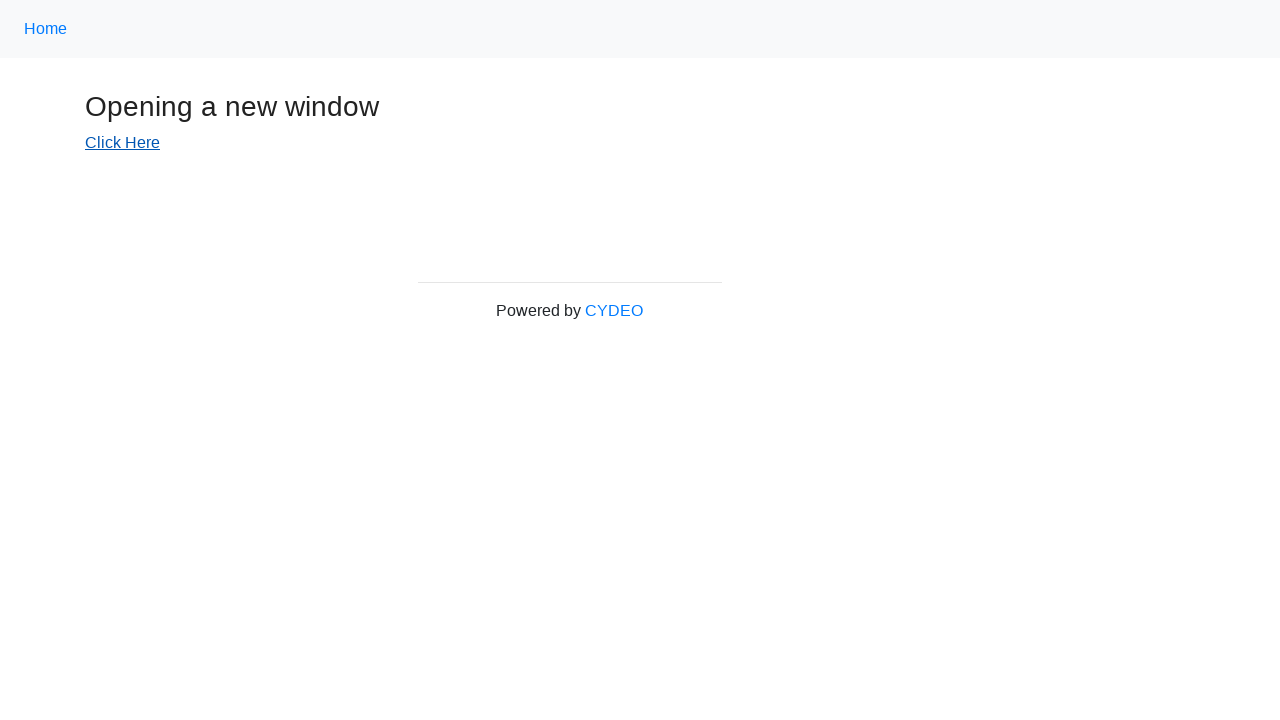

Accessed second window by index from page handles list
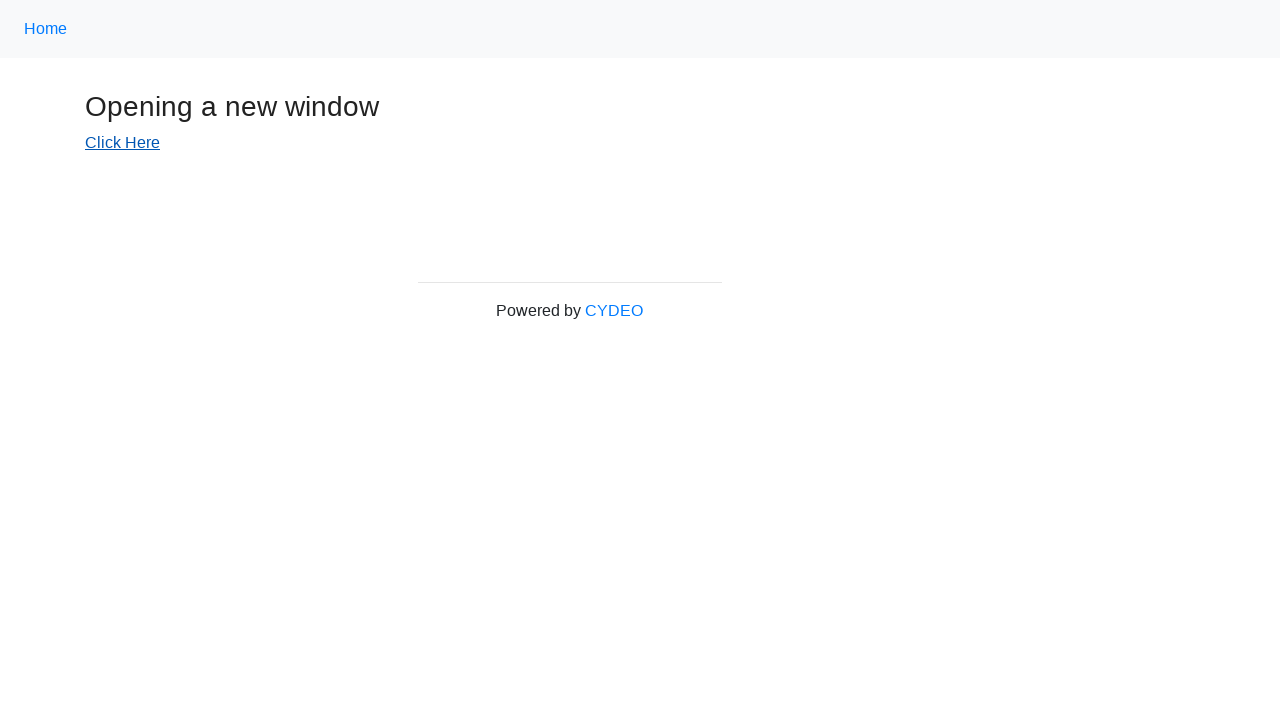

Waited for new window to fully load
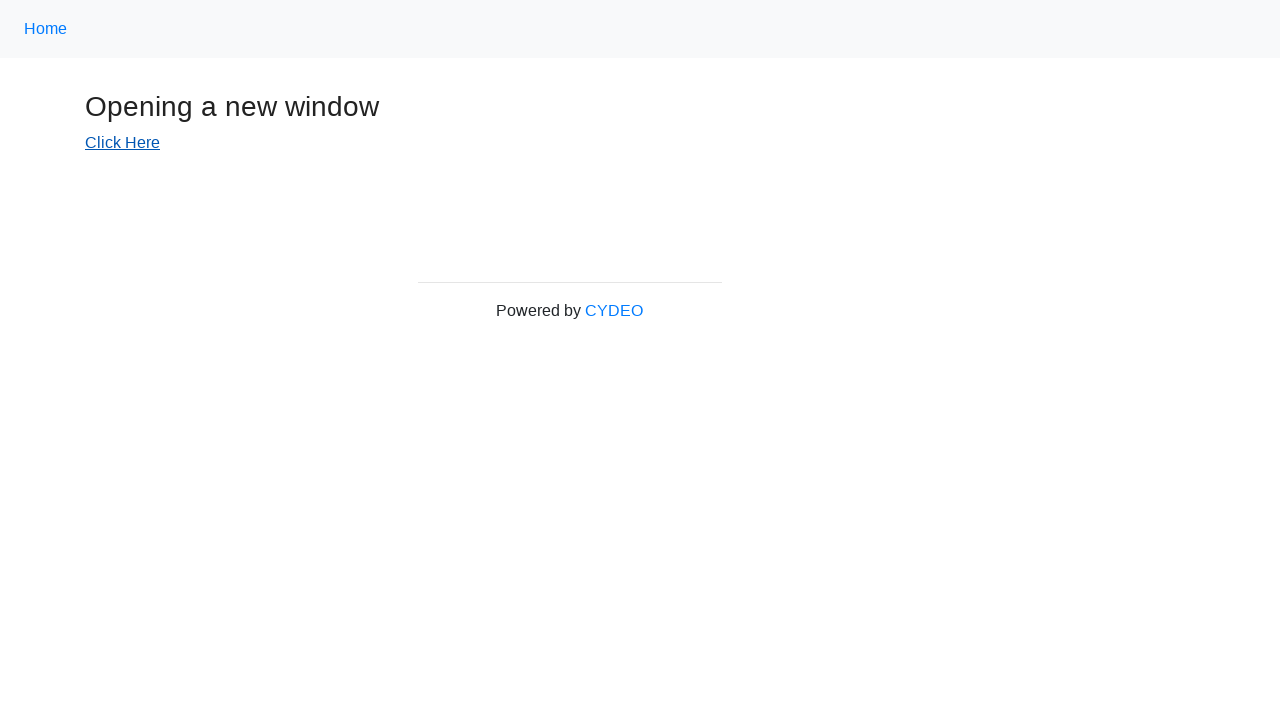

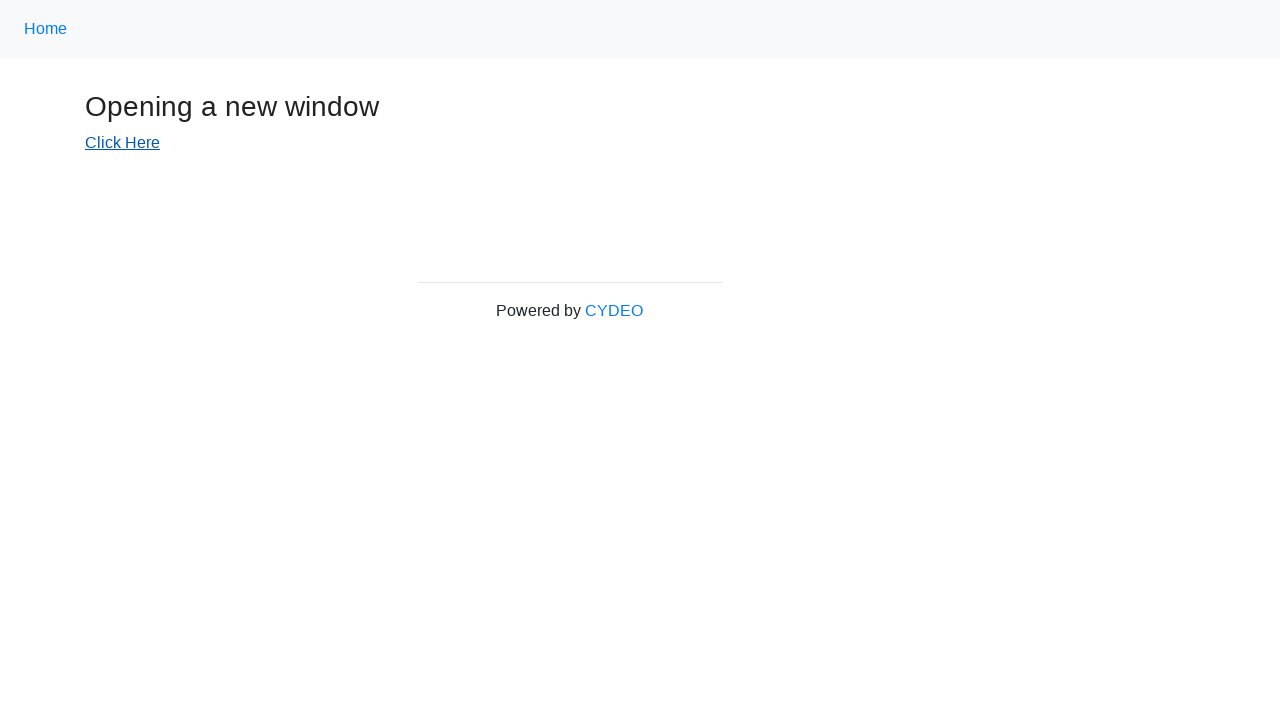